Tests the FAQ accordion functionality on Kia's customer service page by clicking on FAQ buttons to expand them and verify the answers are displayed.

Starting URL: https://www.kia.com/kr/customer-service/center/faq

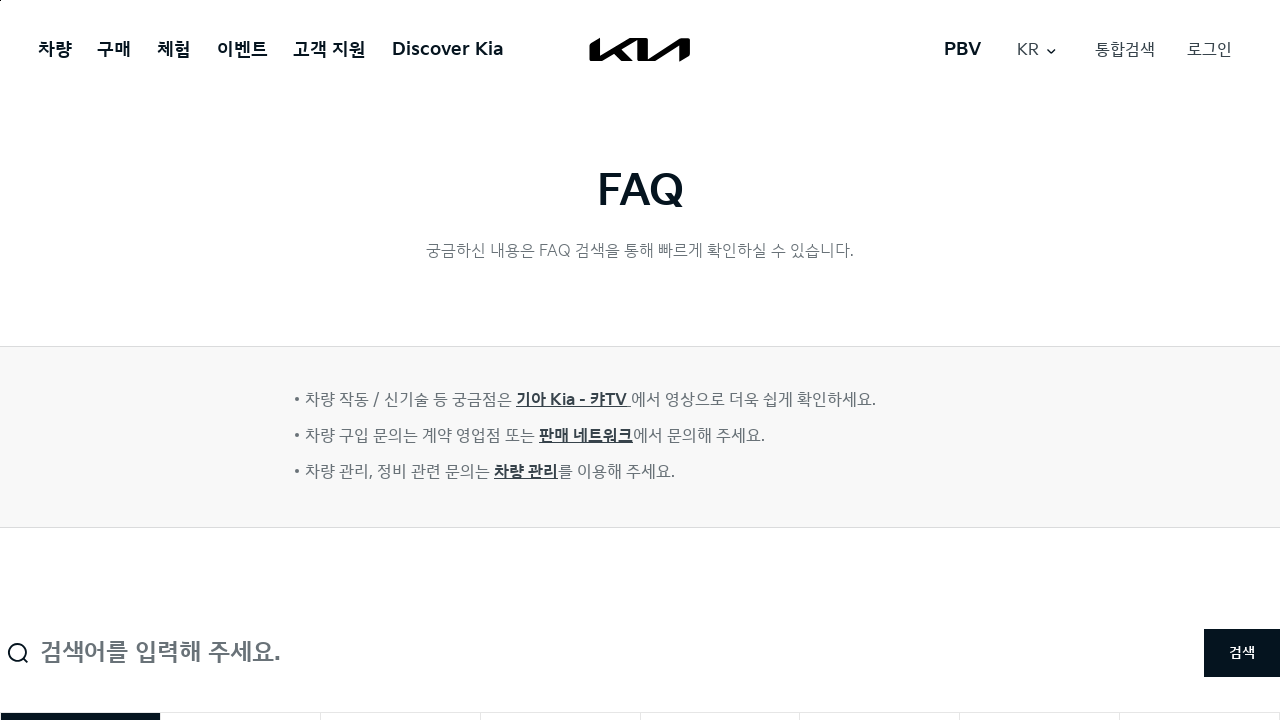

FAQ page loaded - accordion buttons are visible
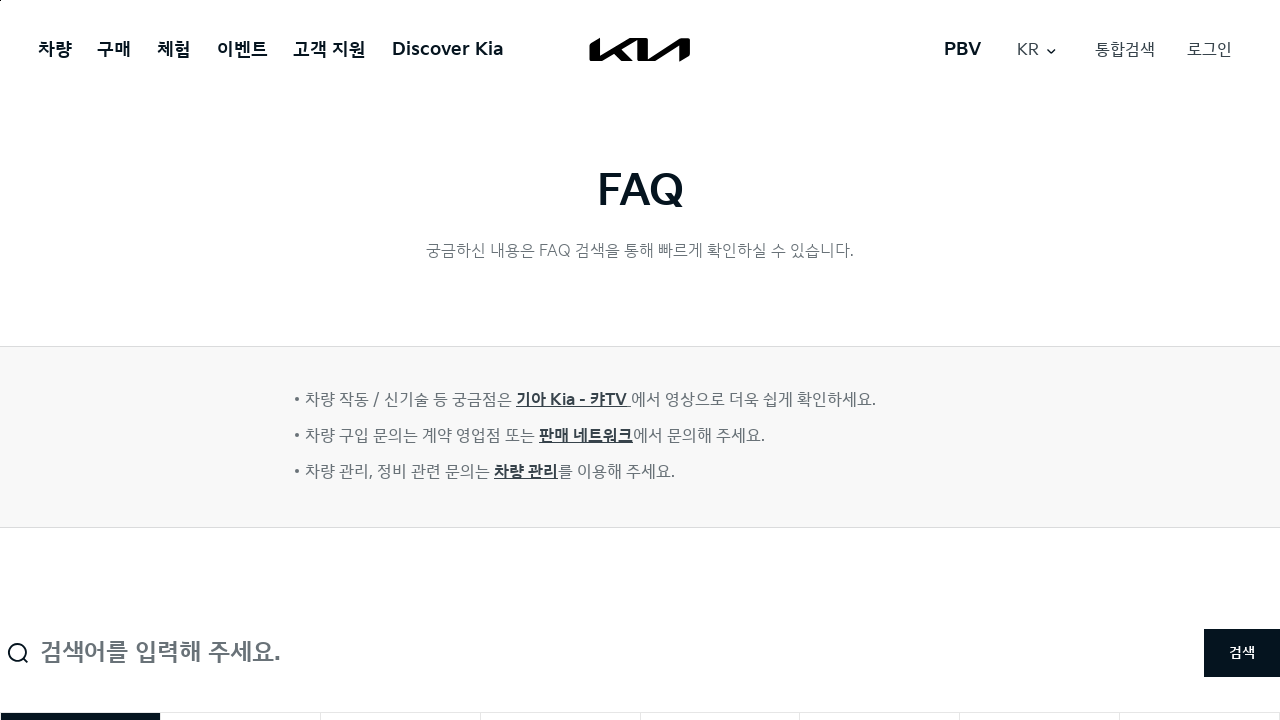

Found 10 FAQ question buttons
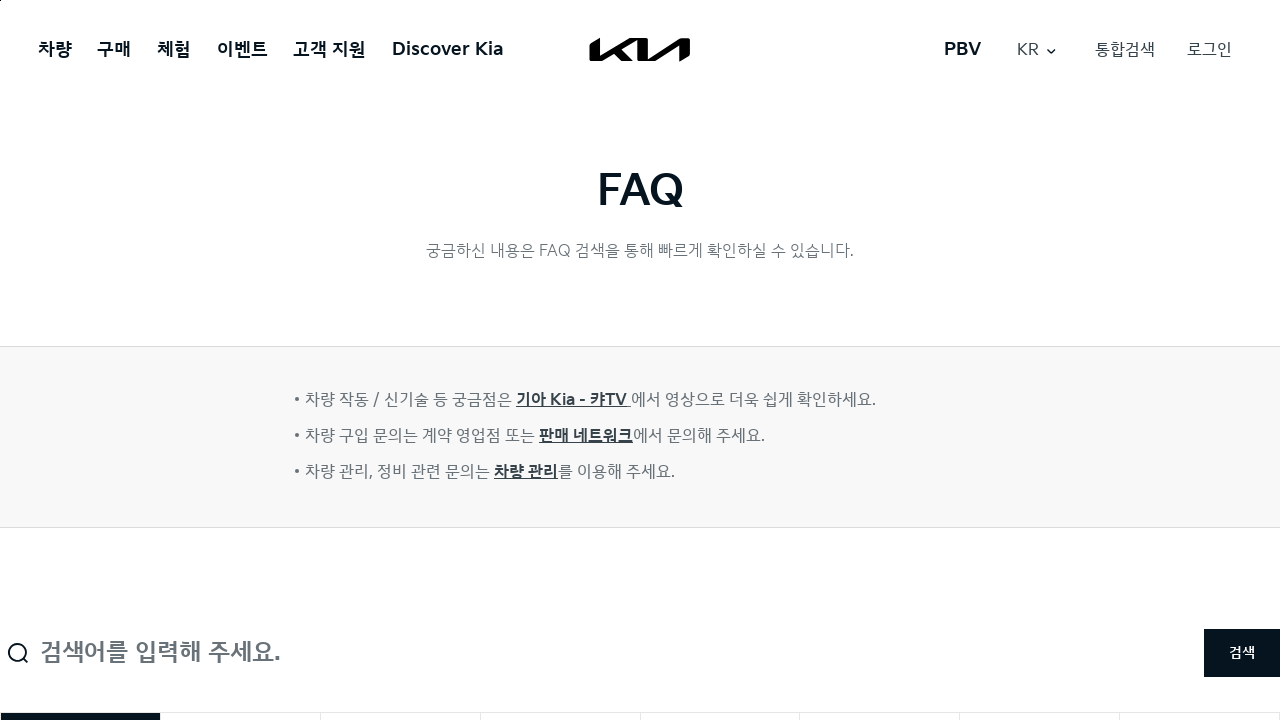

Clicked FAQ button 1 to expand accordion item at (640, 361) on button[data-cmp-hook-accordion='button'] >> nth=0
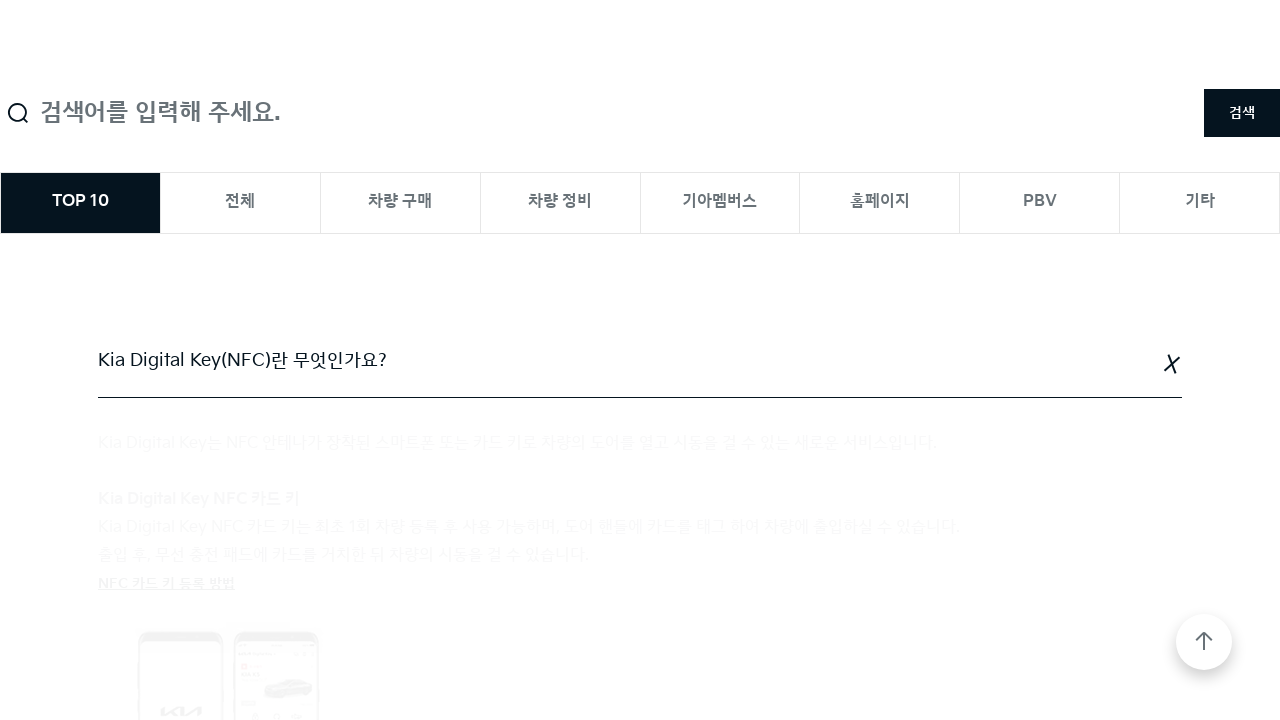

FAQ answer panel 1 is now visible
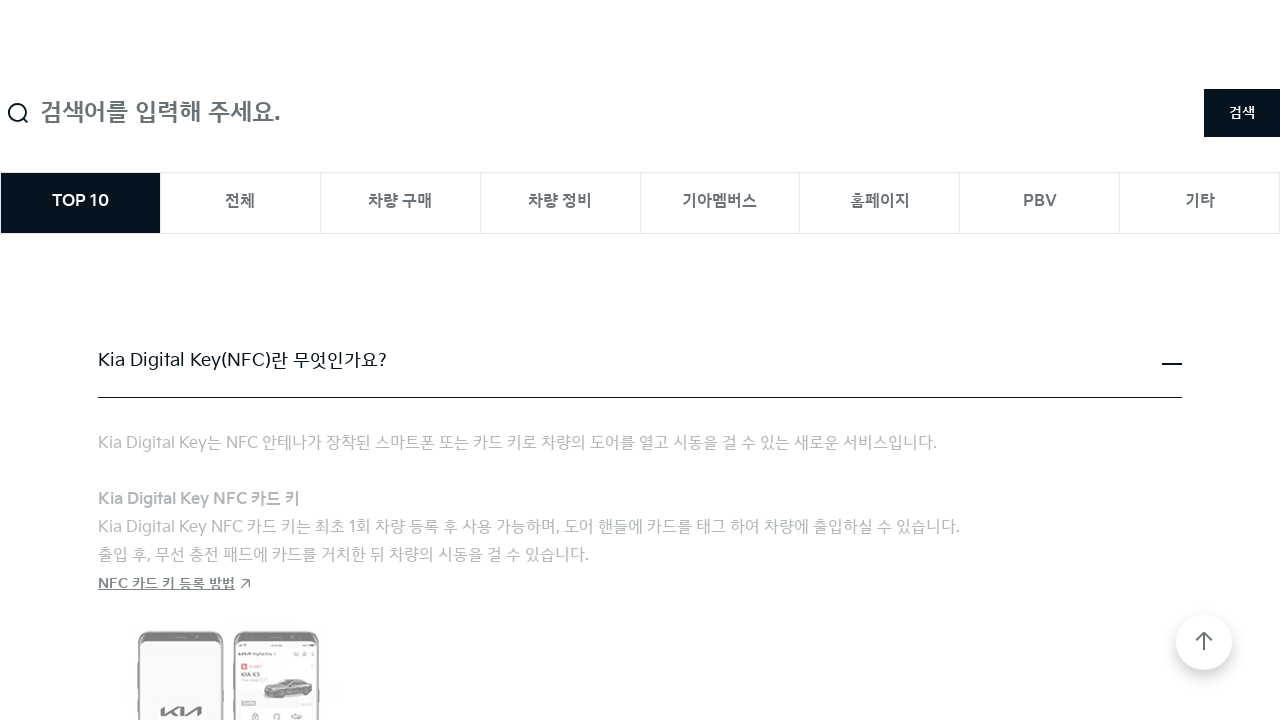

Waited 500ms before next FAQ click
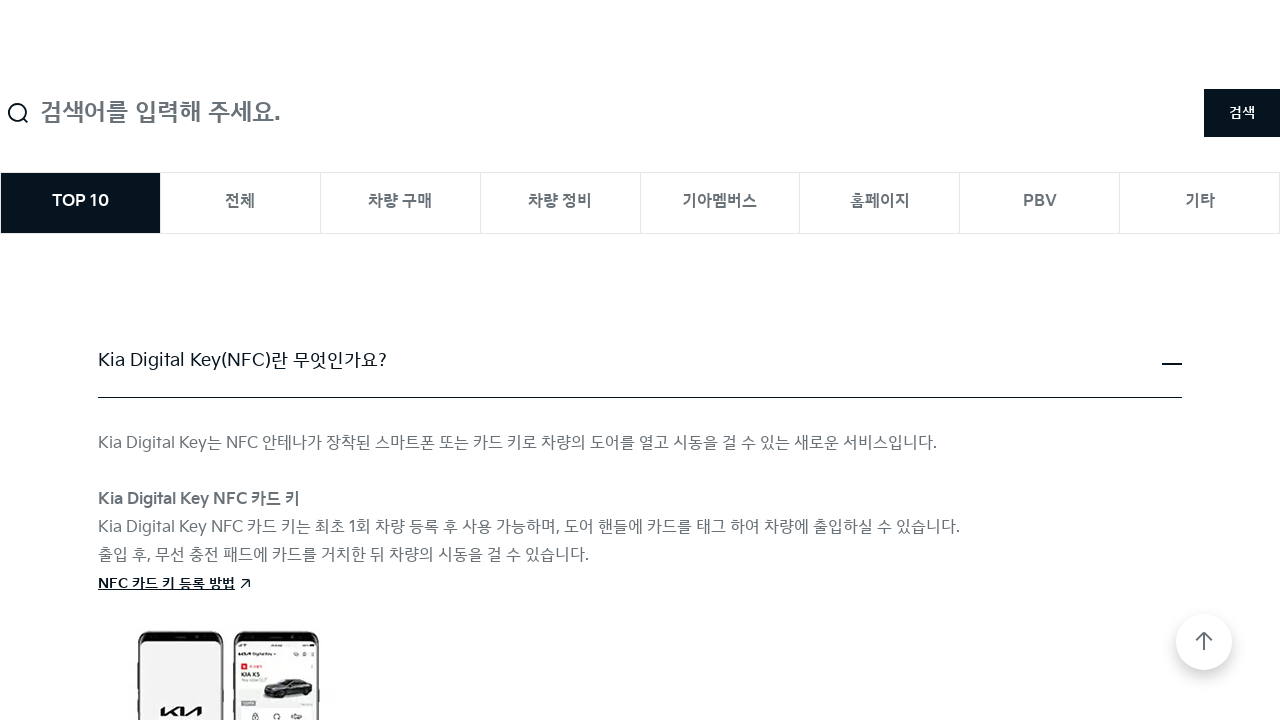

Clicked FAQ button 2 to expand accordion item at (640, 360) on button[data-cmp-hook-accordion='button'] >> nth=1
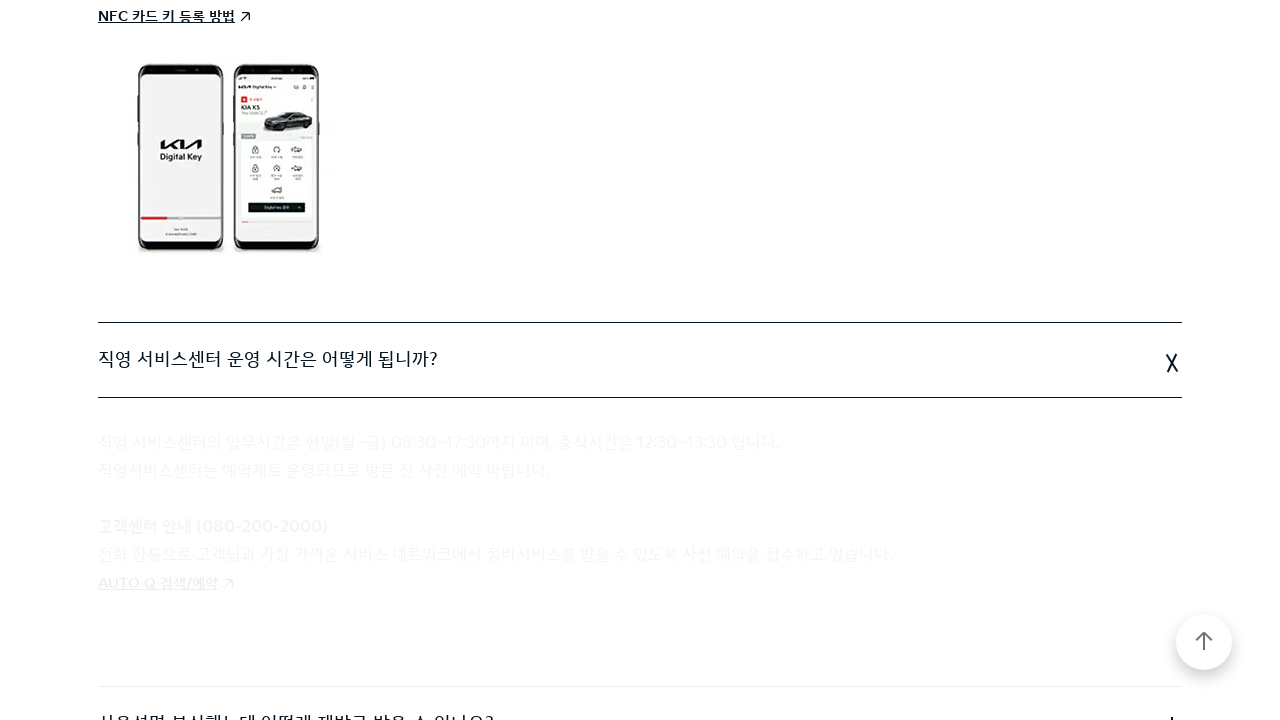

FAQ answer panel 2 is now visible
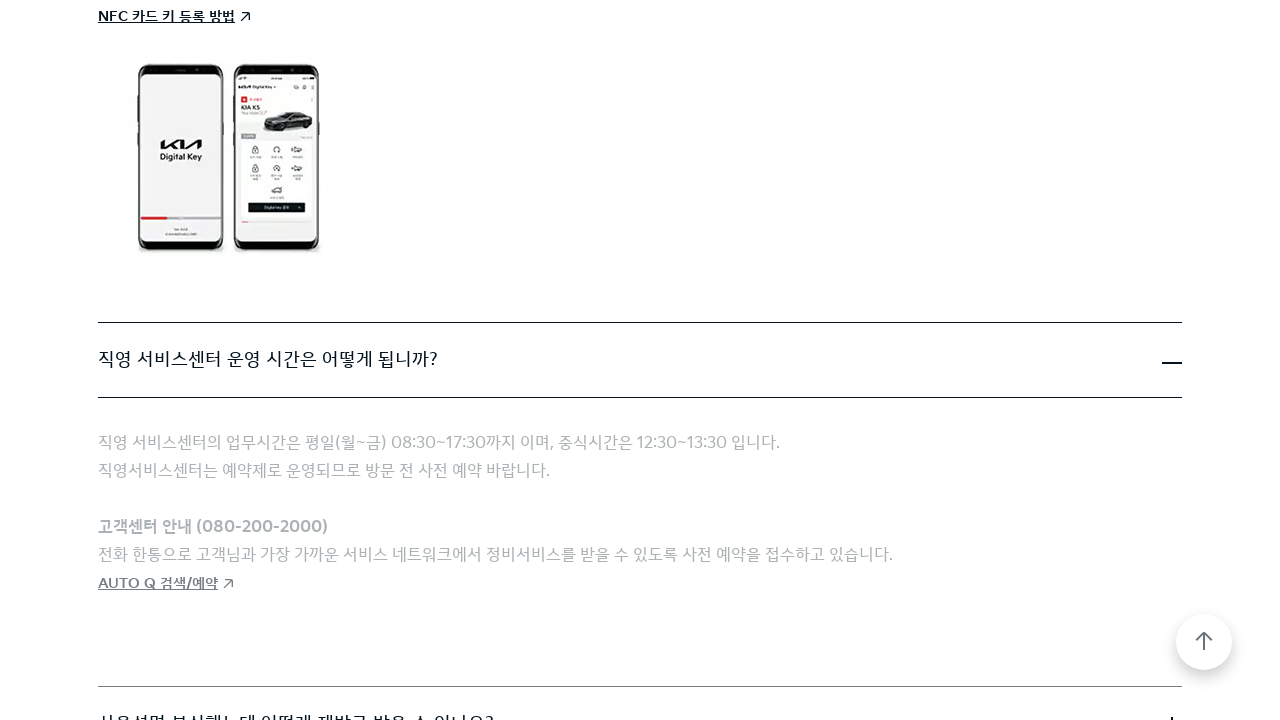

Waited 500ms before next FAQ click
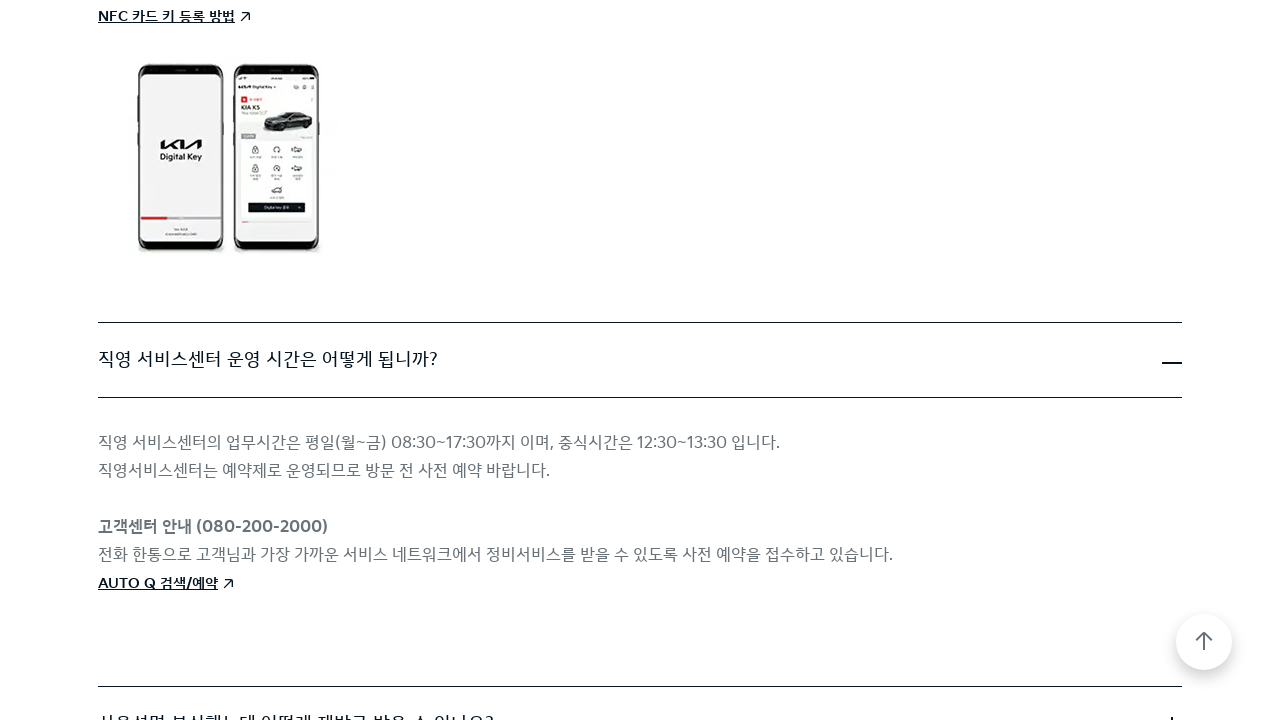

Clicked FAQ button 3 to expand accordion item at (640, 708) on button[data-cmp-hook-accordion='button'] >> nth=2
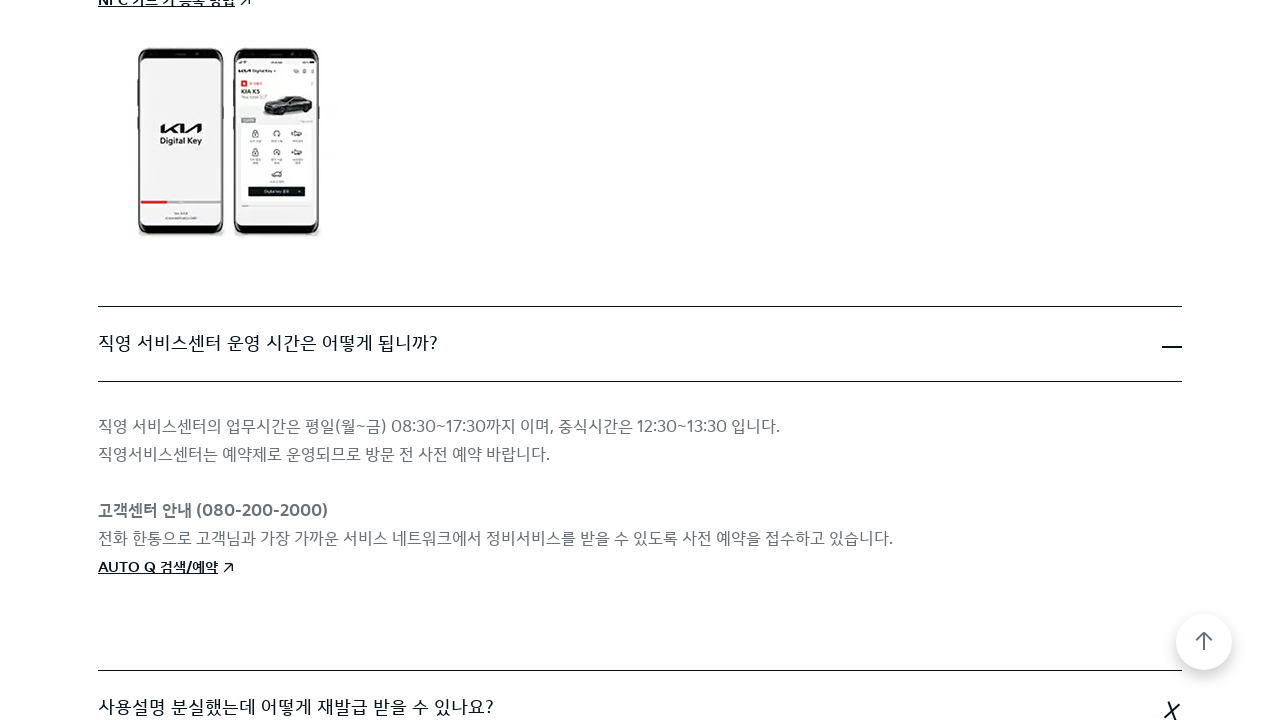

FAQ answer panel 3 is now visible
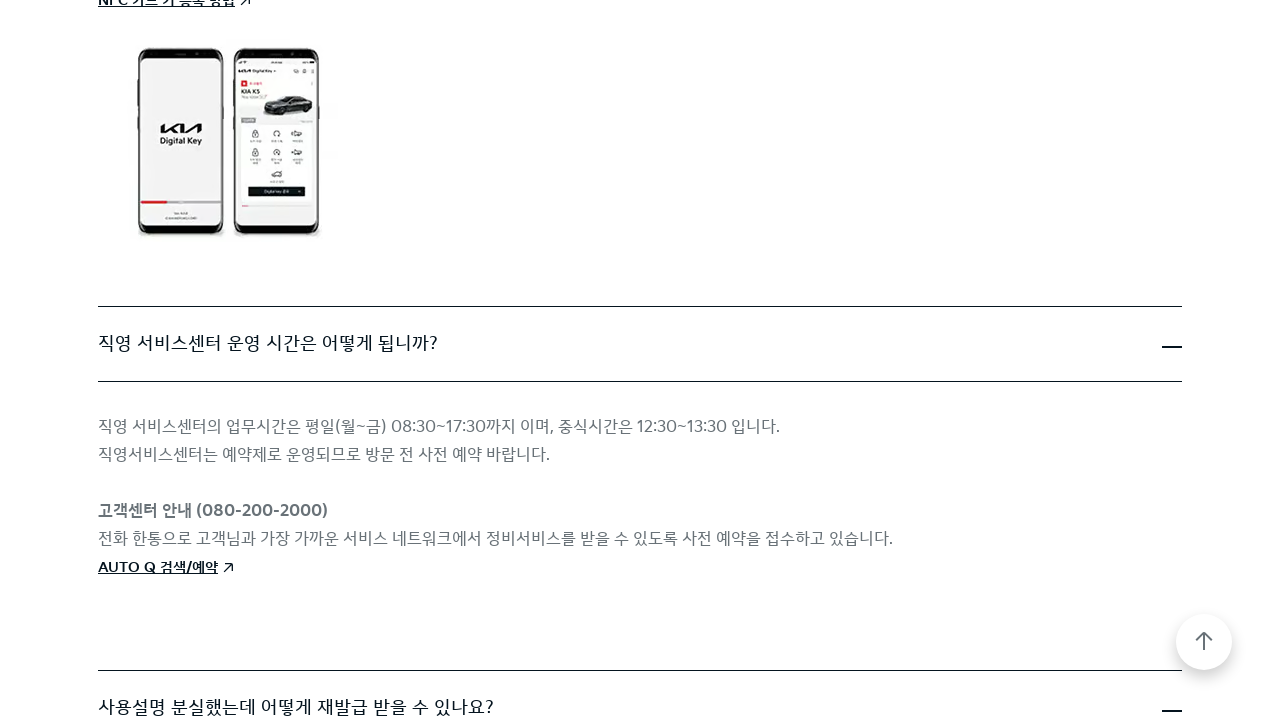

Waited 500ms before next FAQ click
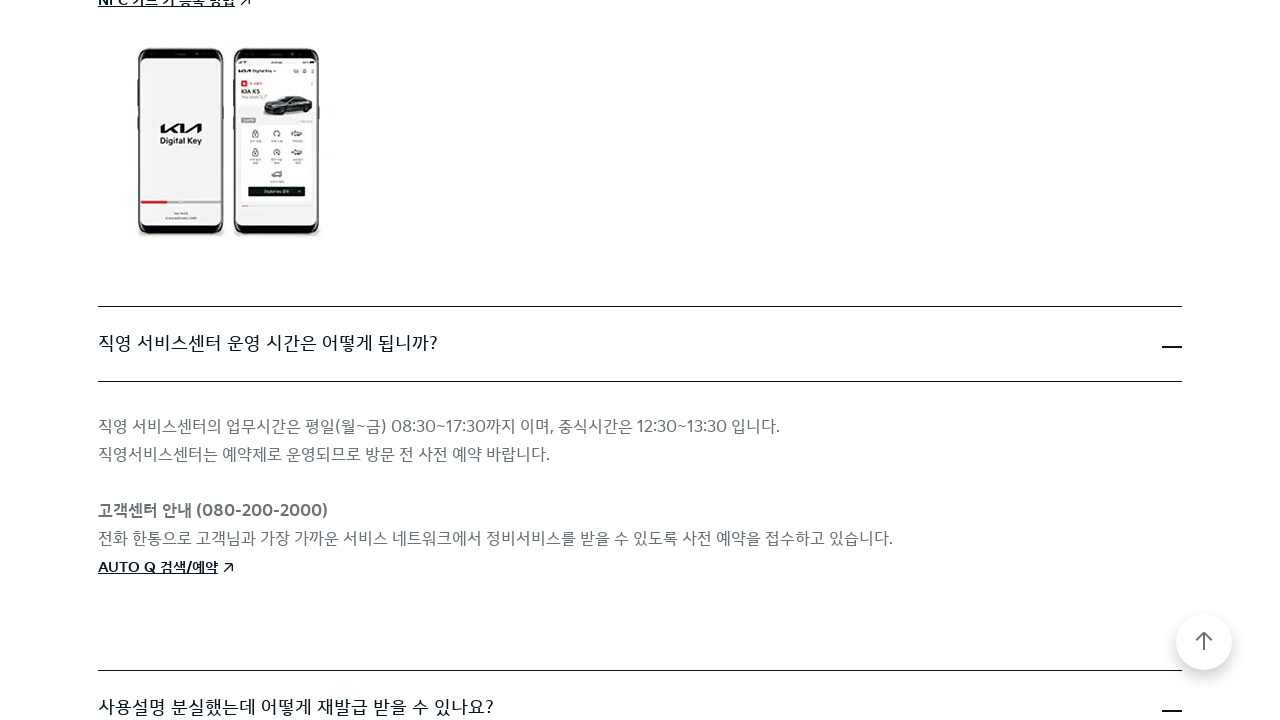

Clicked FAQ button 4 to expand accordion item at (640, 361) on button[data-cmp-hook-accordion='button'] >> nth=3
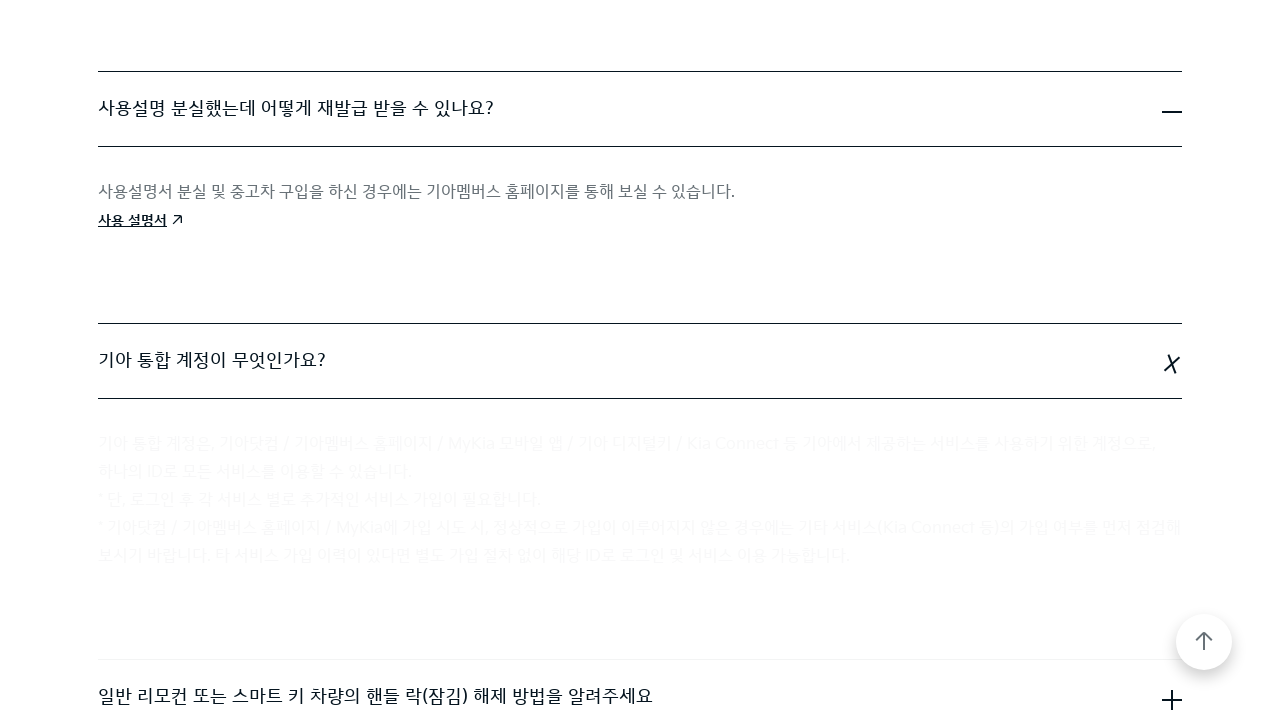

FAQ answer panel 4 is now visible
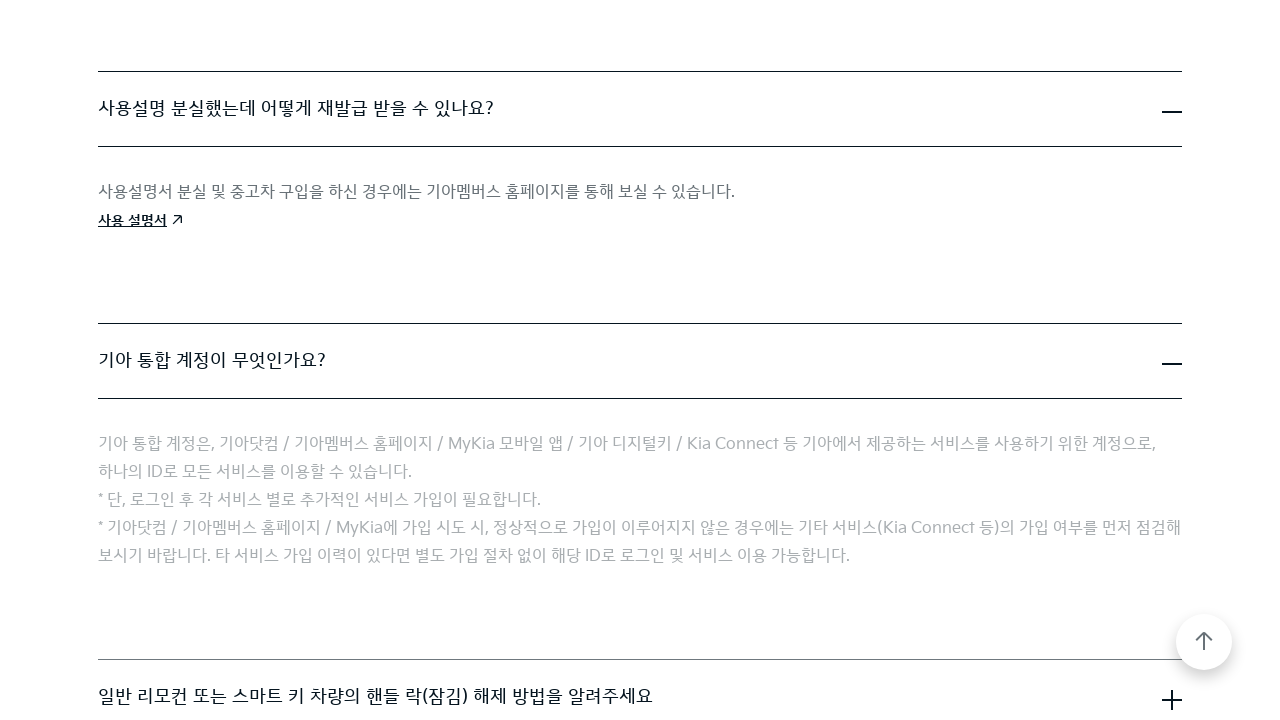

Waited 500ms before next FAQ click
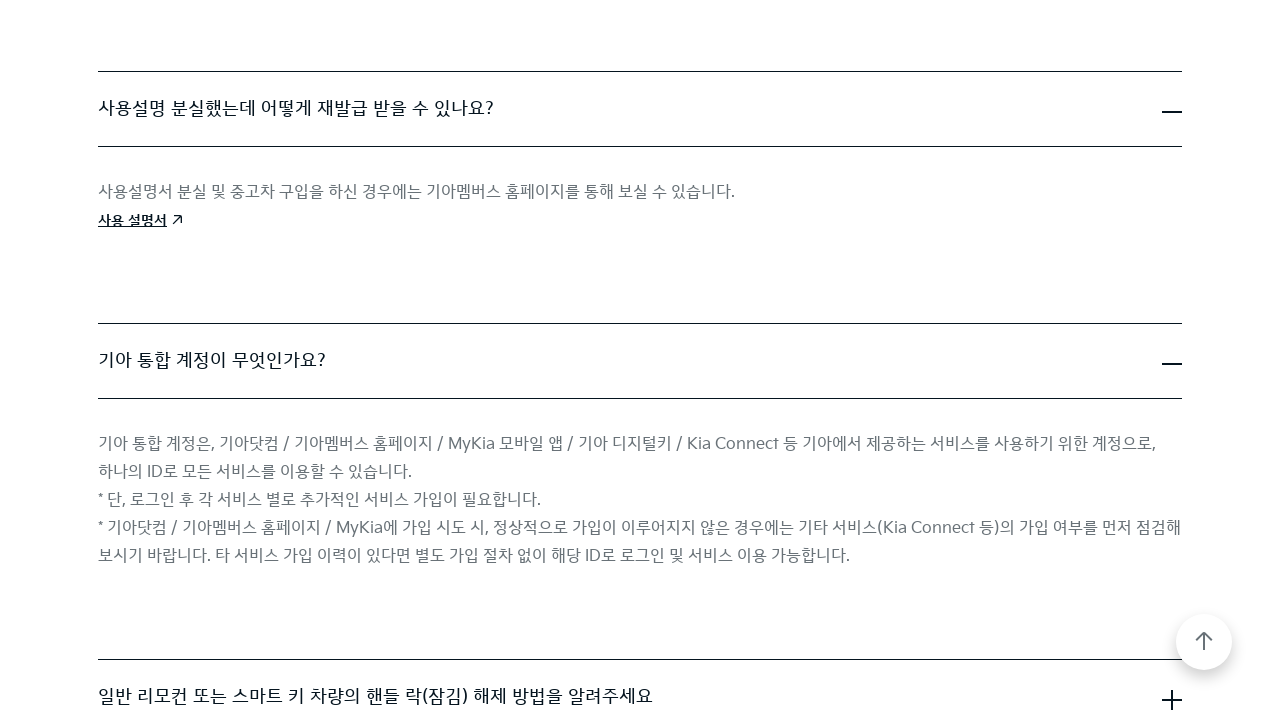

Clicked FAQ button 5 to expand accordion item at (640, 697) on button[data-cmp-hook-accordion='button'] >> nth=4
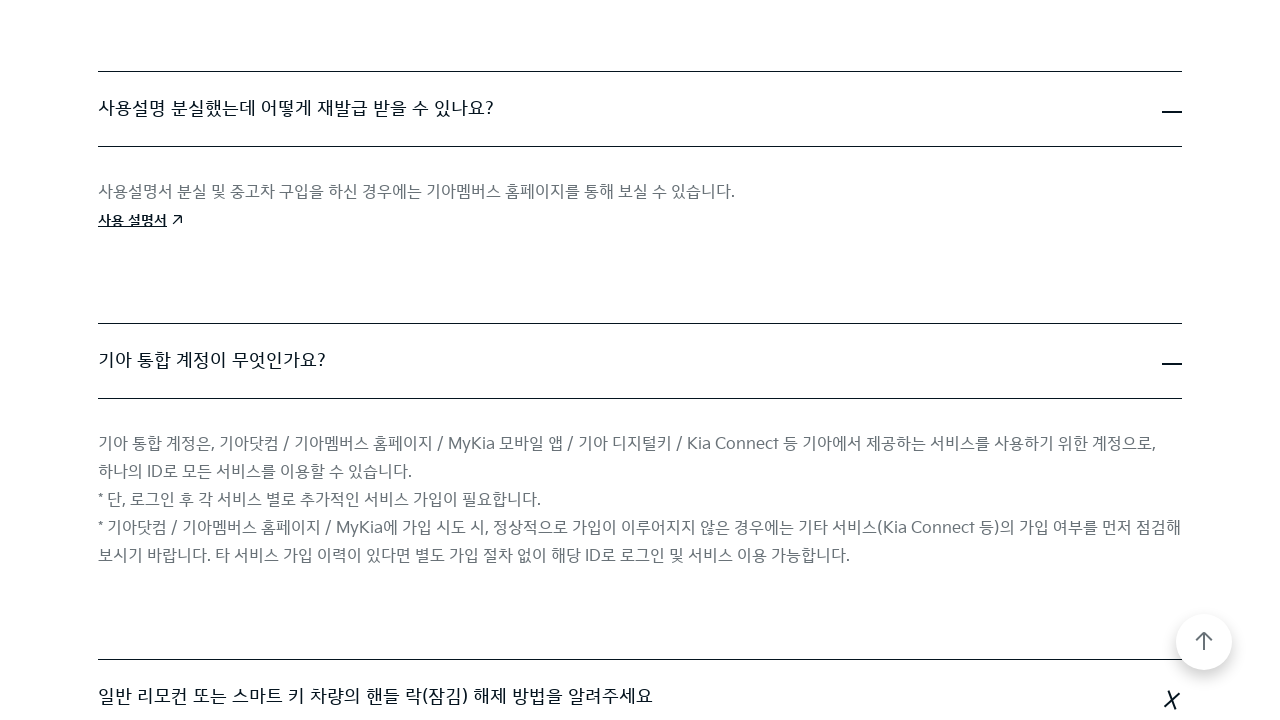

FAQ answer panel 5 is now visible
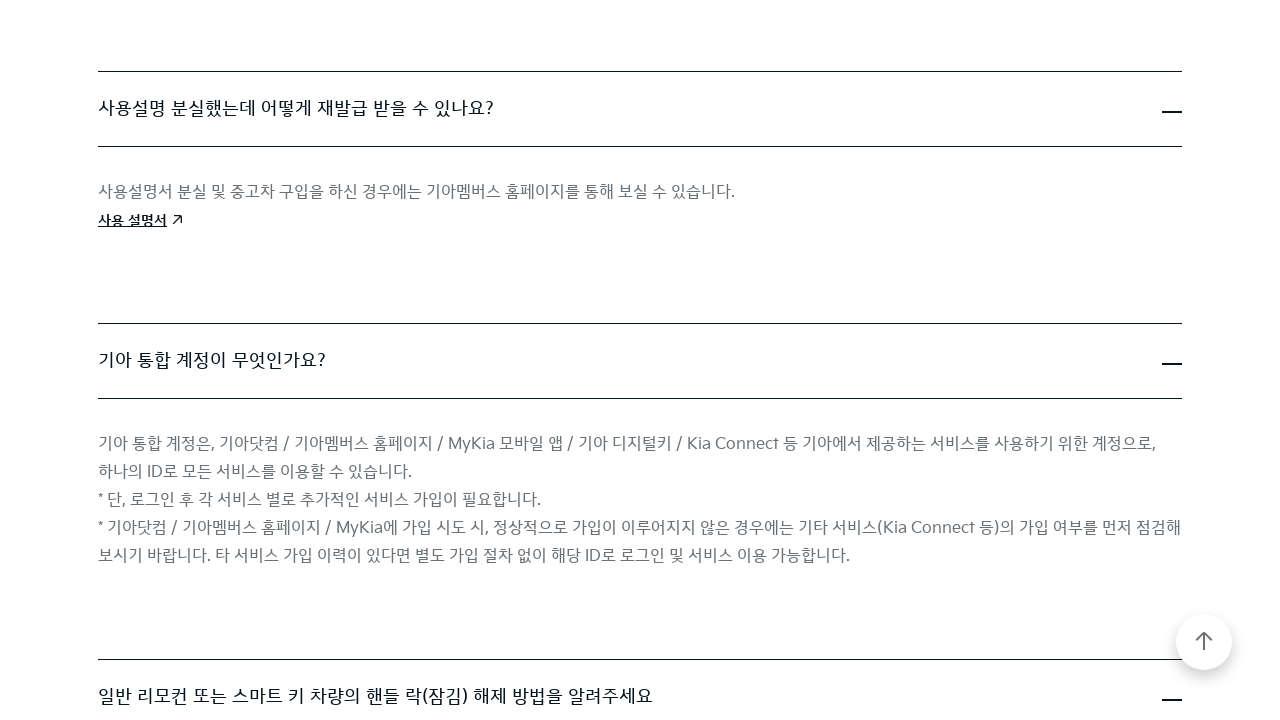

Waited 500ms before next FAQ click
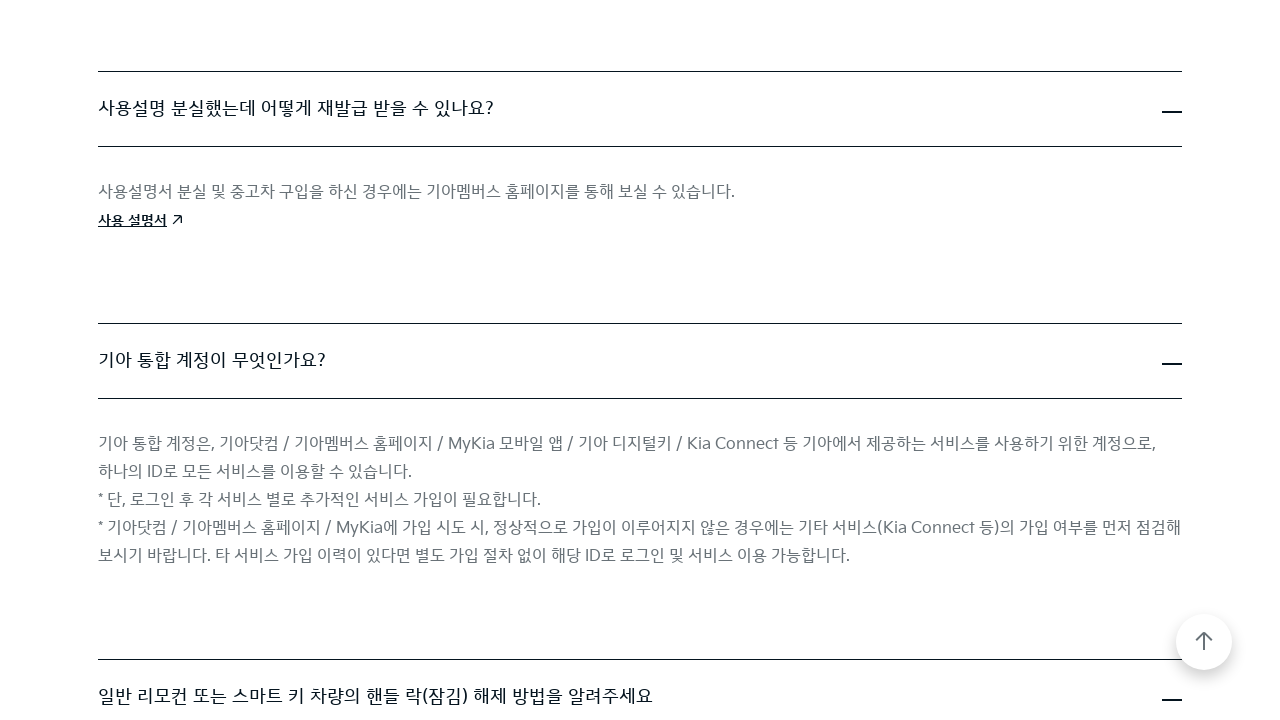

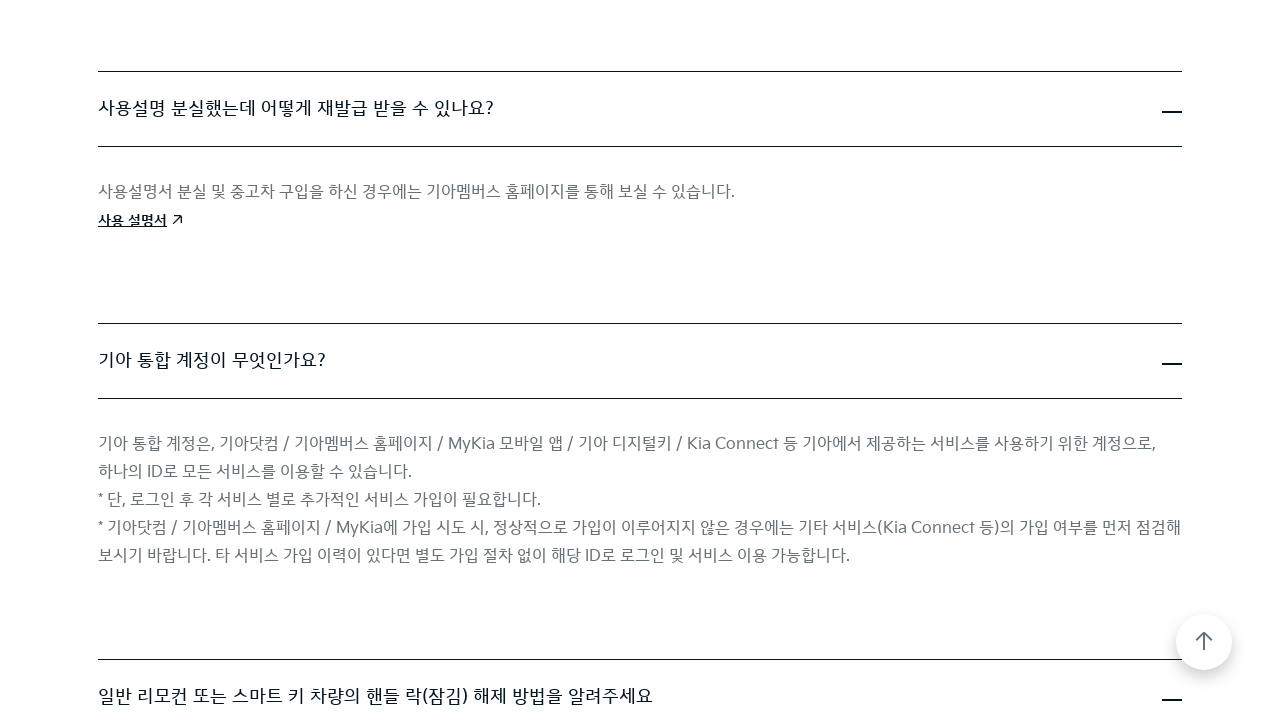